Tests keyboard key press functionality by sending space and left arrow keys to an element and verifying the displayed result text shows the correct key was pressed.

Starting URL: http://the-internet.herokuapp.com/key_presses

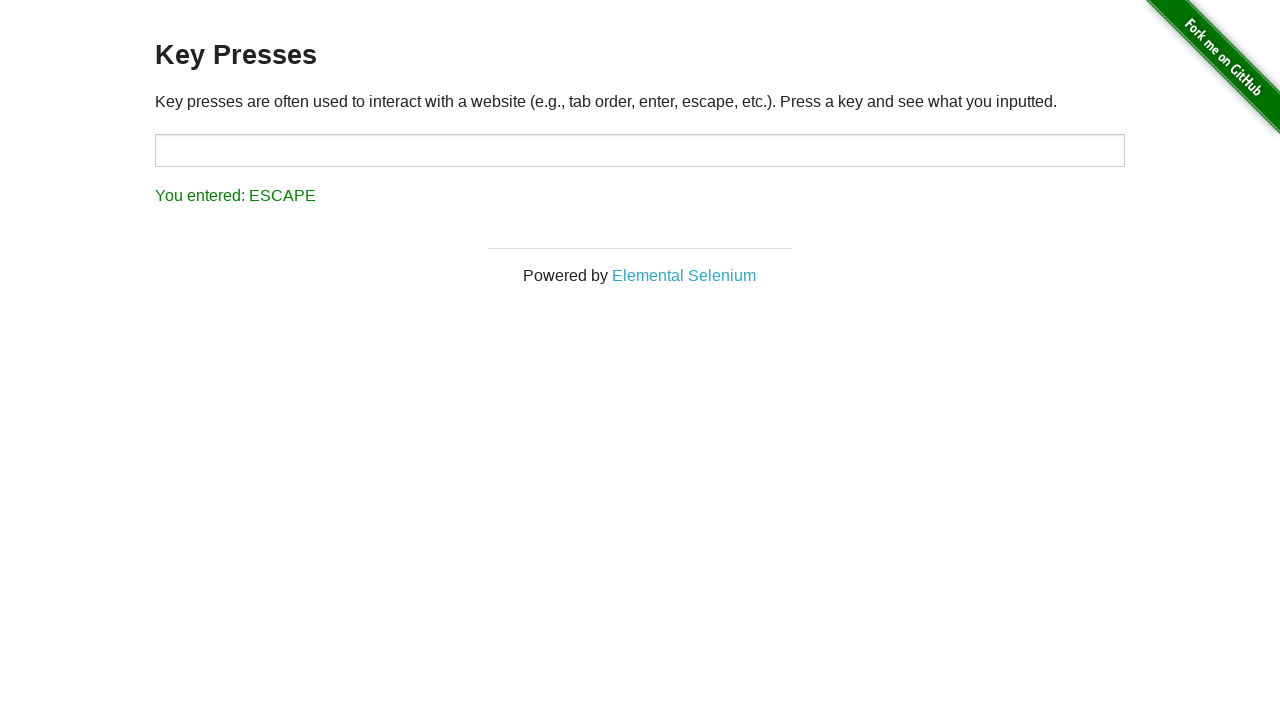

Navigated to key presses test page
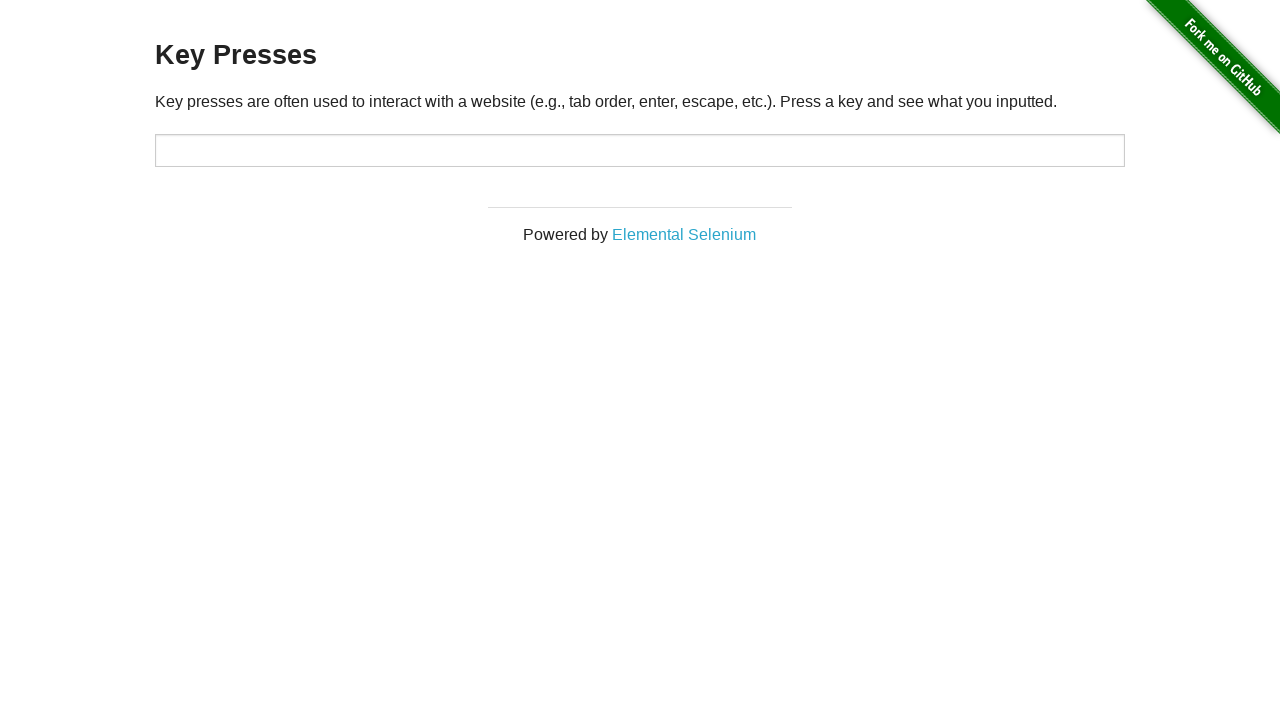

Pressed Space key on target element on #target
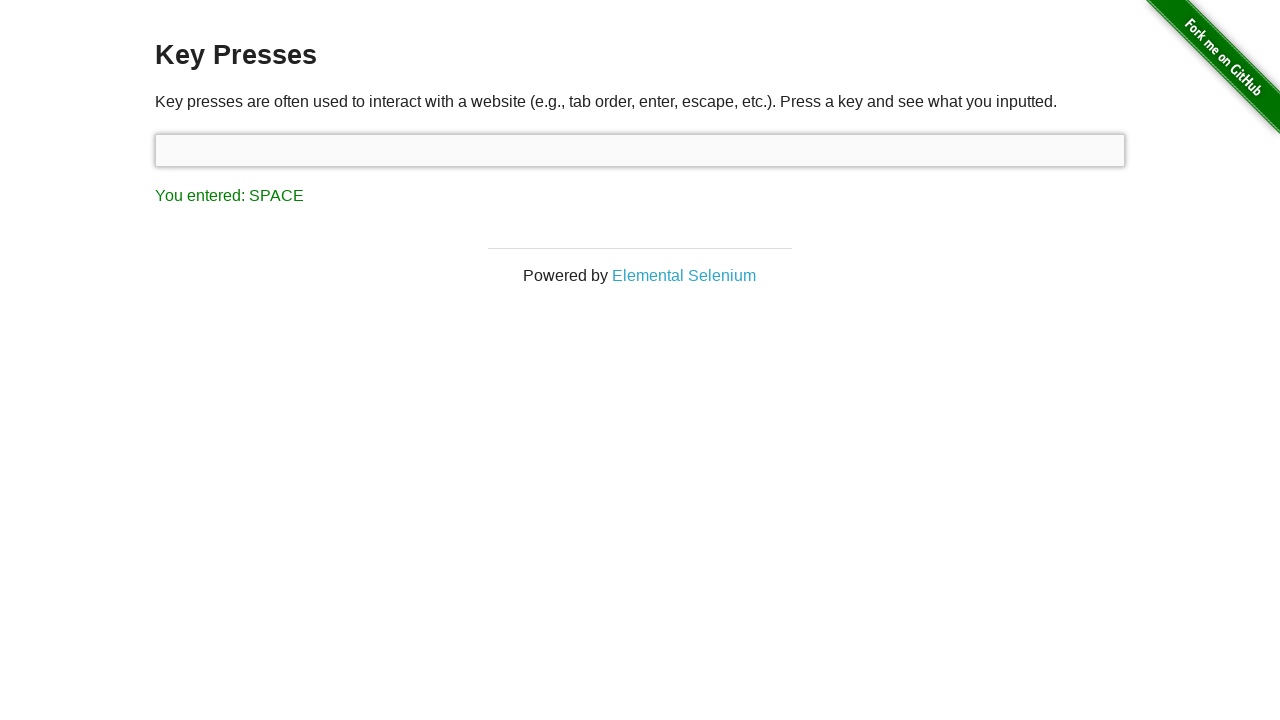

Retrieved result text after space key press
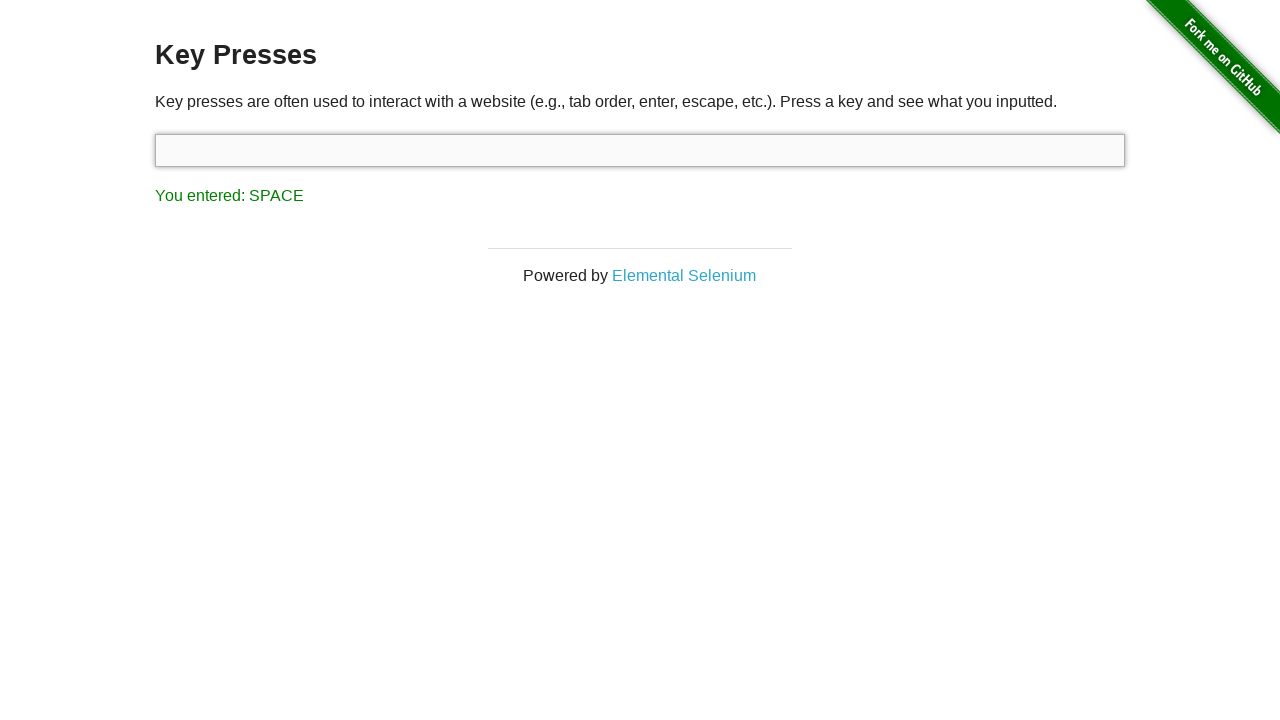

Verified result text shows 'You entered: SPACE'
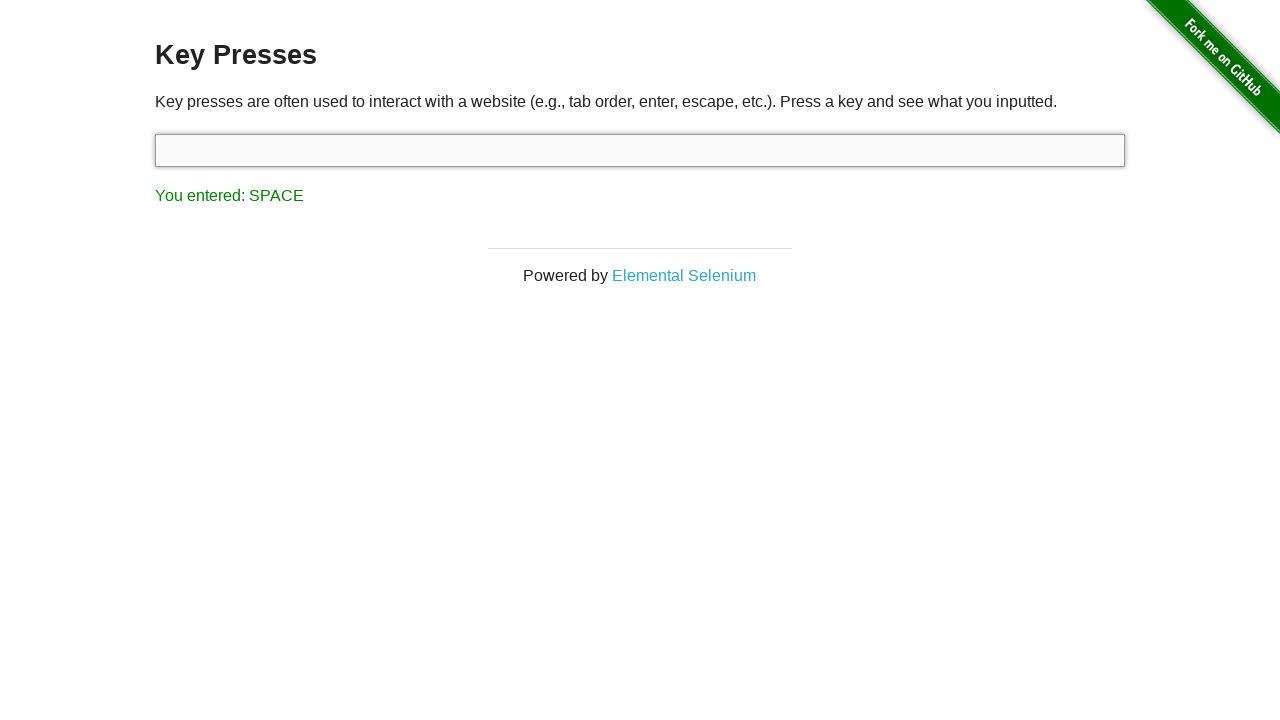

Pressed ArrowLeft key via keyboard
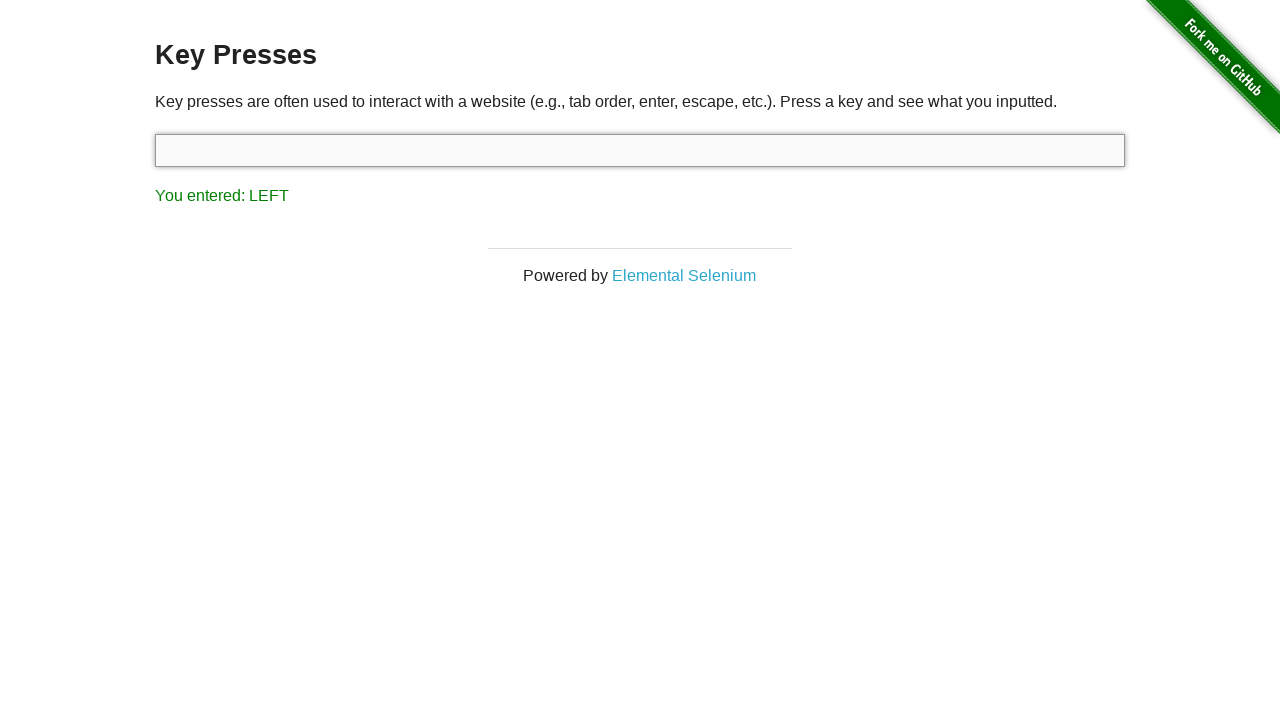

Retrieved result text after left arrow key press
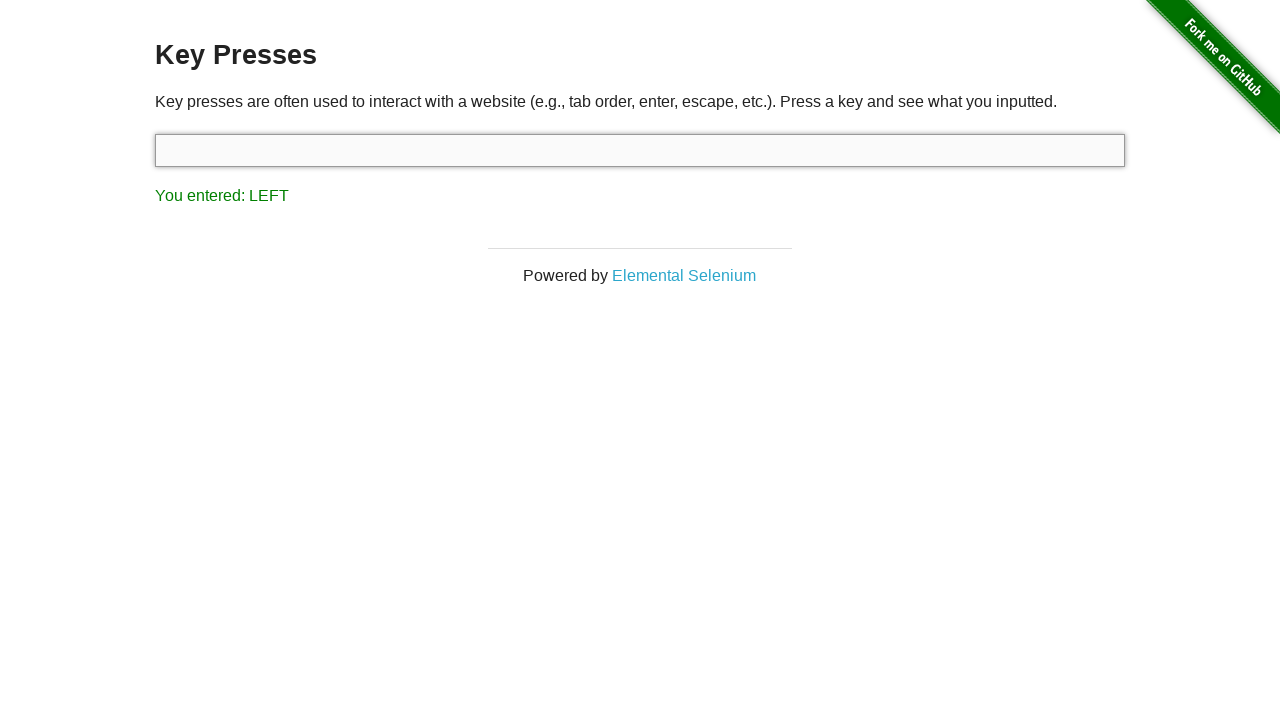

Verified result text shows 'You entered: LEFT'
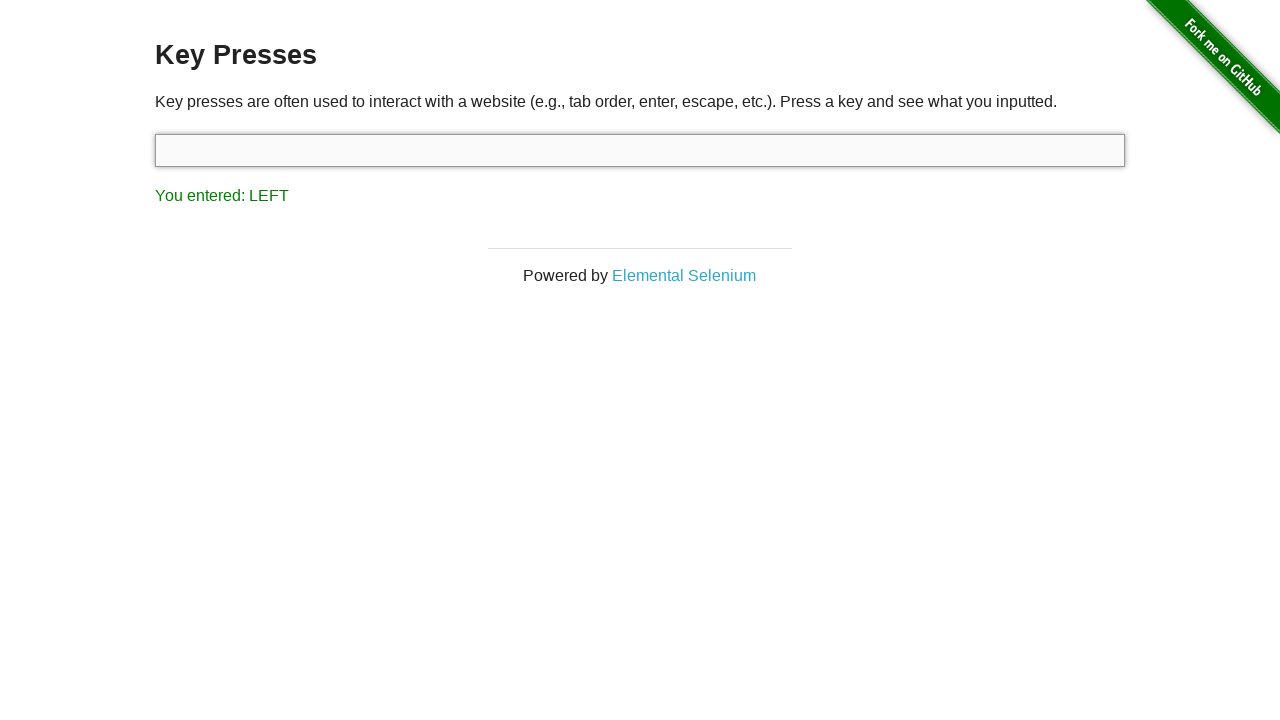

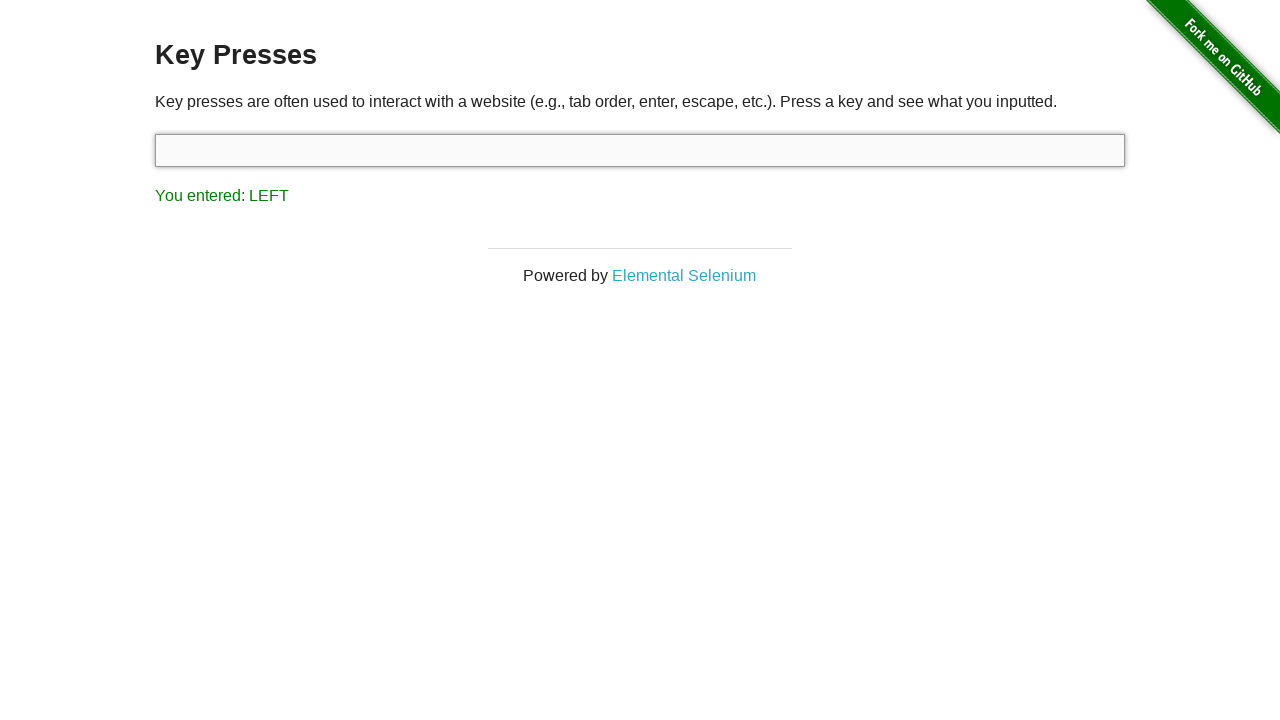